Tests the visibility feature by navigating to the visibility page, clicking the hide button, and verifying that various buttons become hidden with different CSS techniques.

Starting URL: http://www.uitestingplayground.com

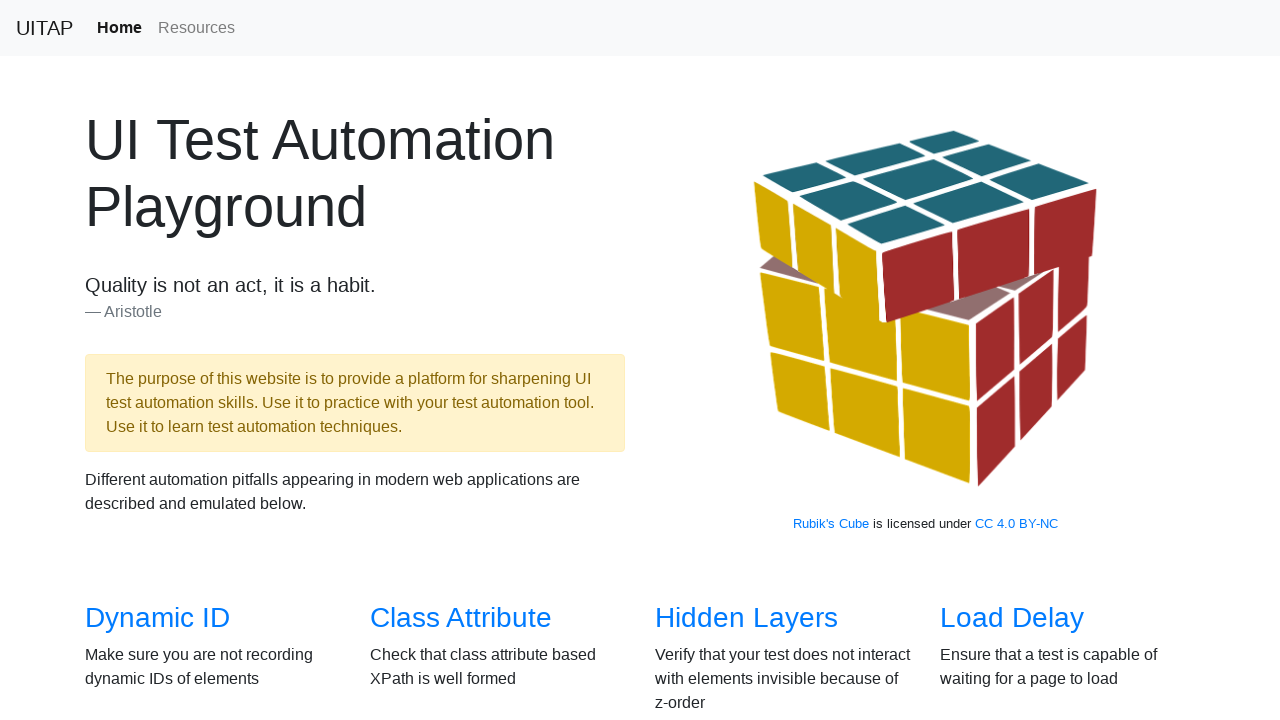

Clicked on Visibility link to navigate to visibility test page at (135, 360) on a[href='/visibility']
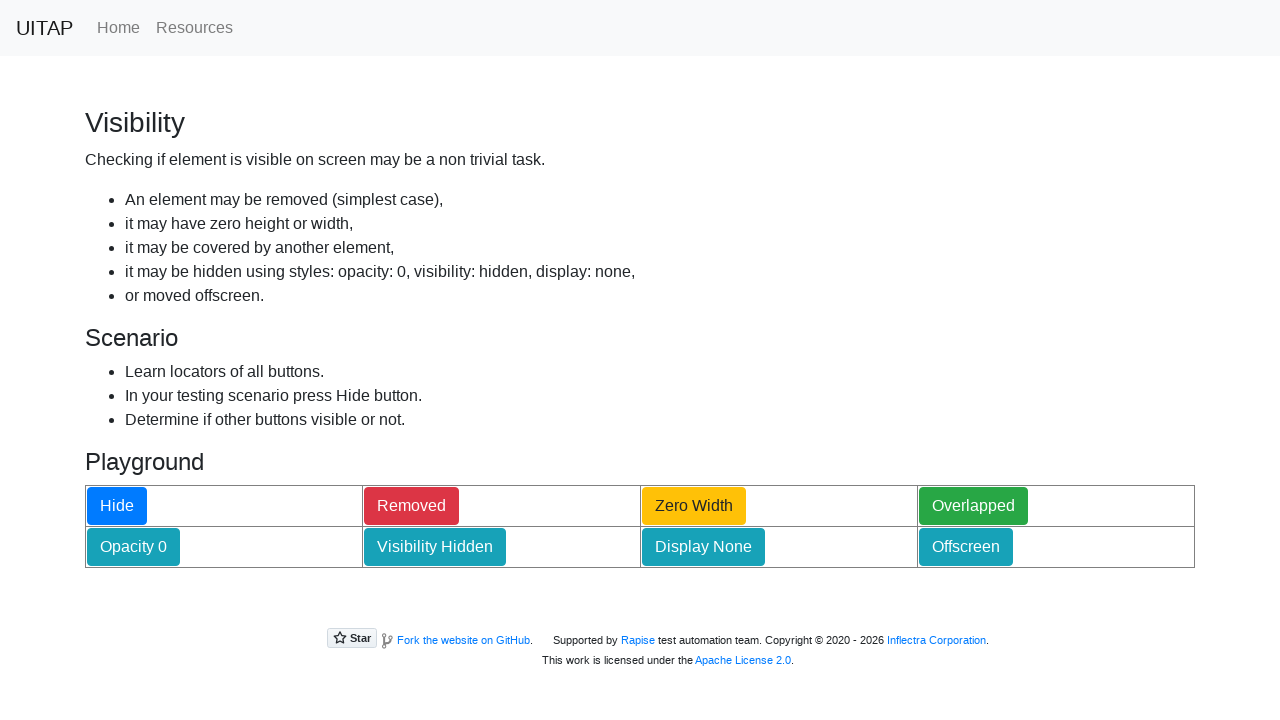

Hide button element loaded on visibility page
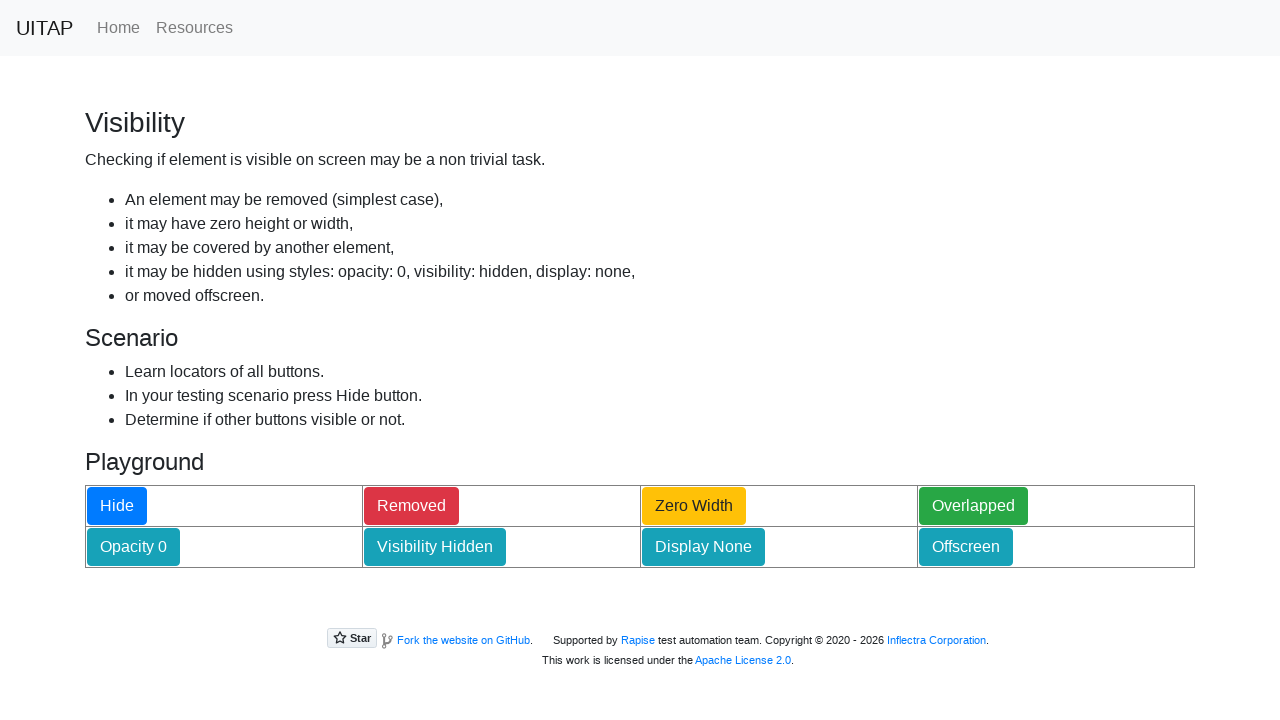

Clicked the Hide button to trigger hiding of other buttons at (117, 506) on #hideButton
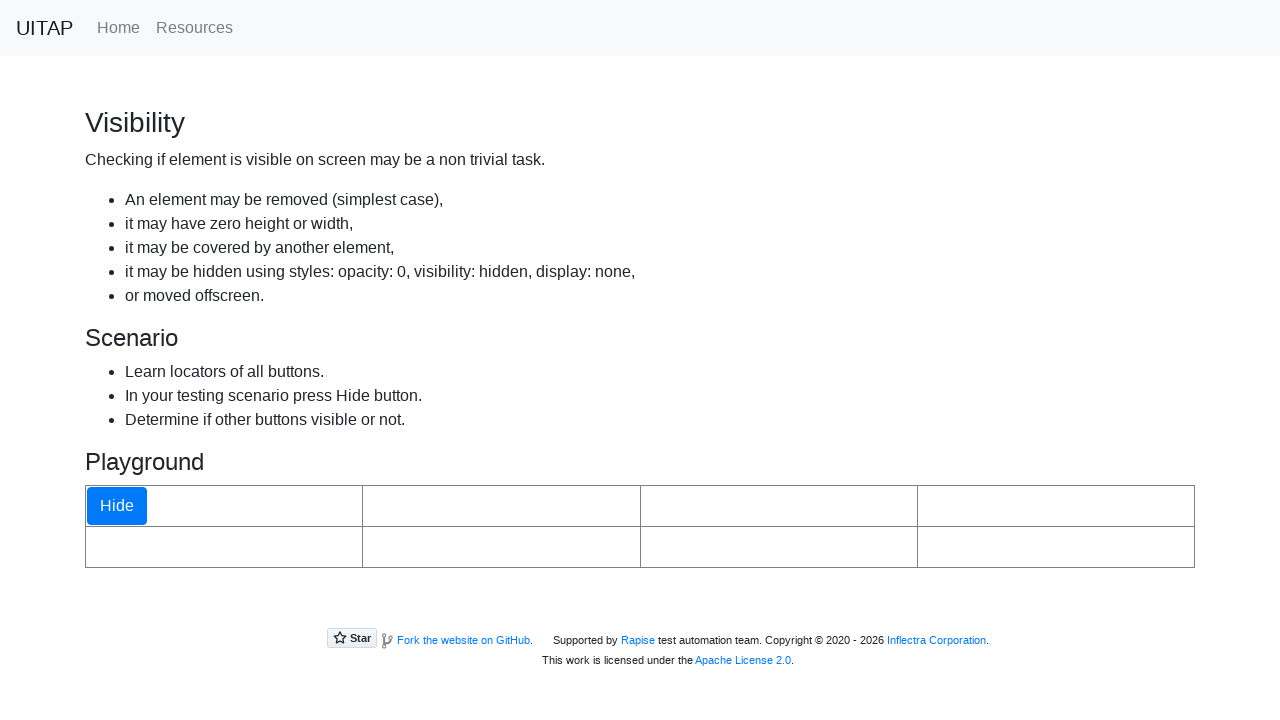

Waited for hiding animation/action to complete
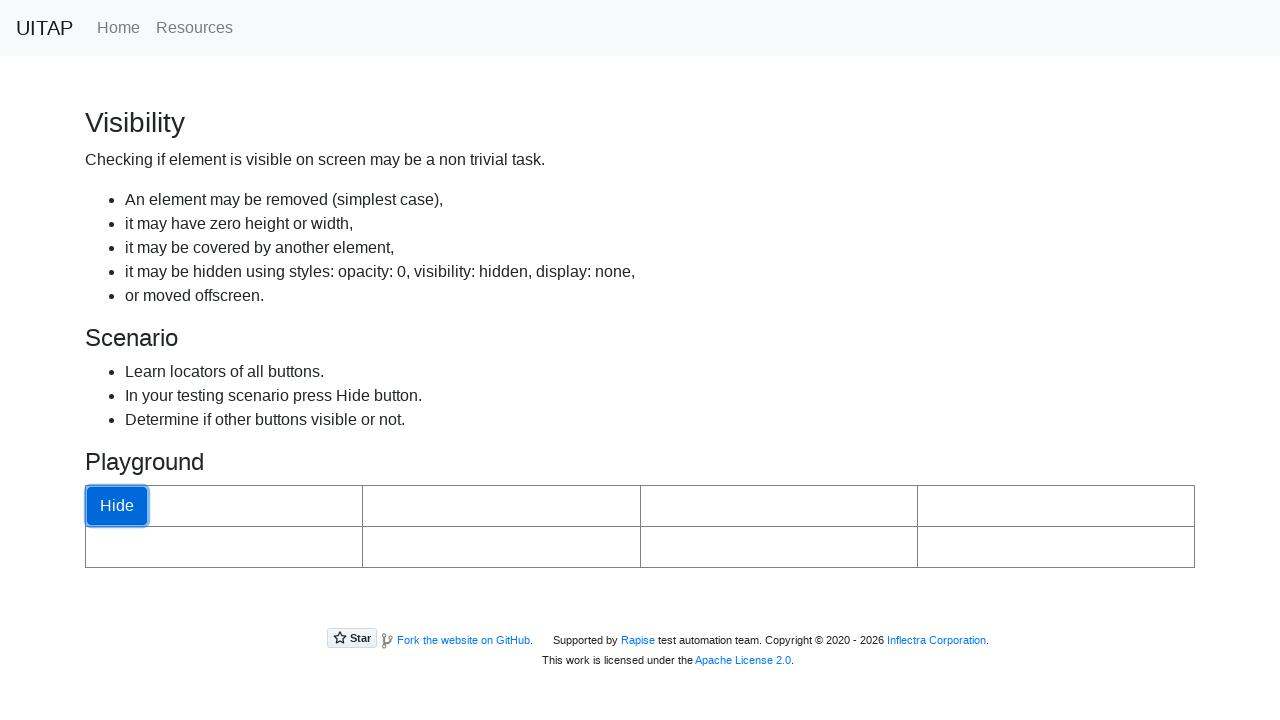

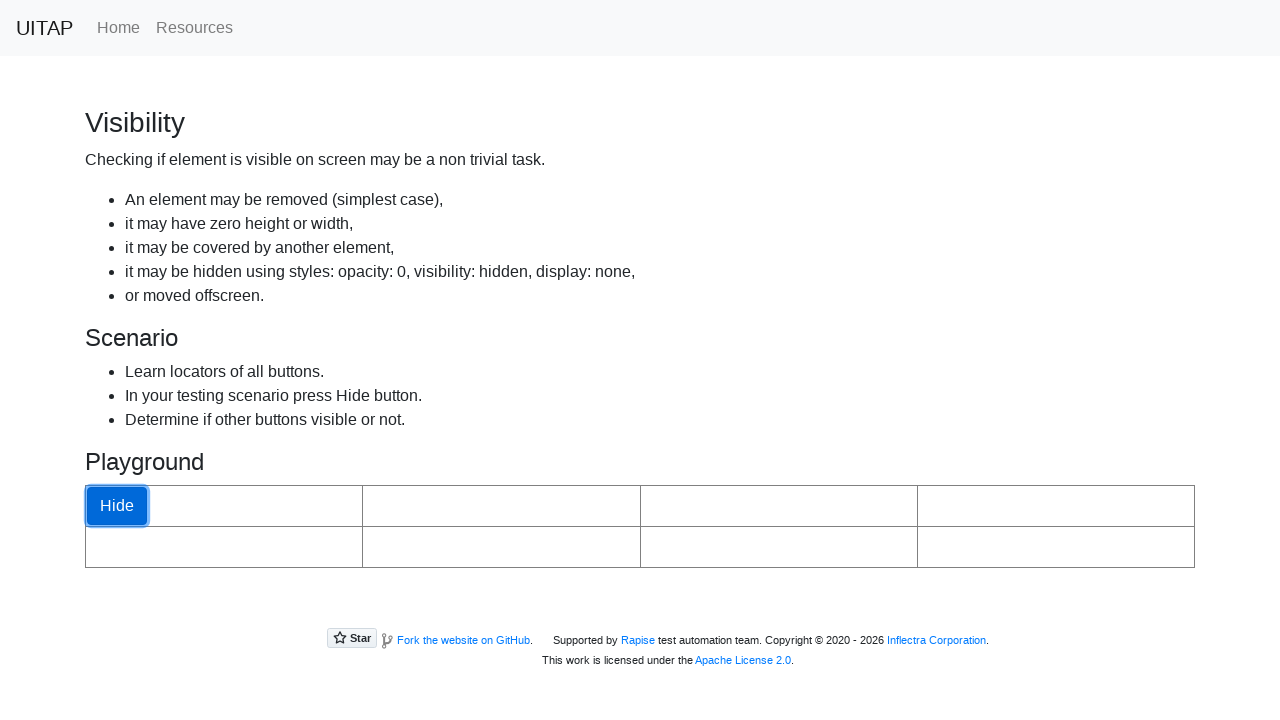